Navigates to the automation practice page and locates a broken link element to verify it exists on the page

Starting URL: https://rahulshettyacademy.com/AutomationPractice/

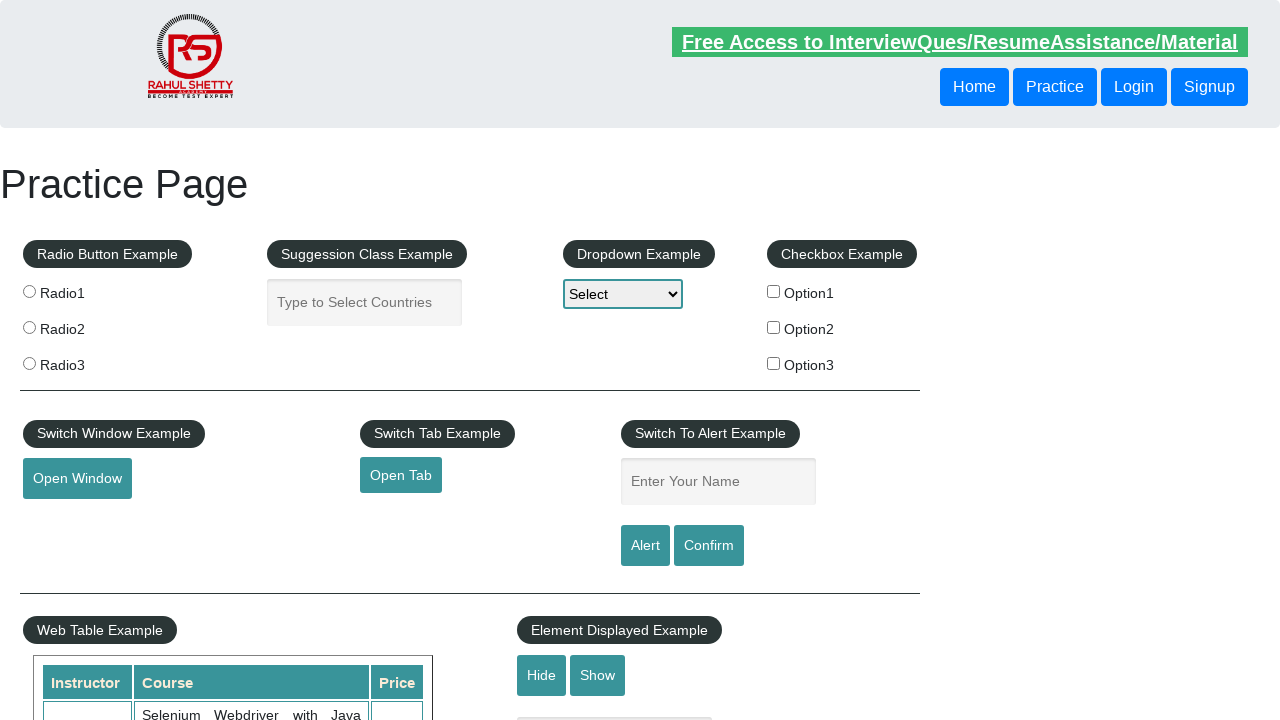

Navigated to automation practice page
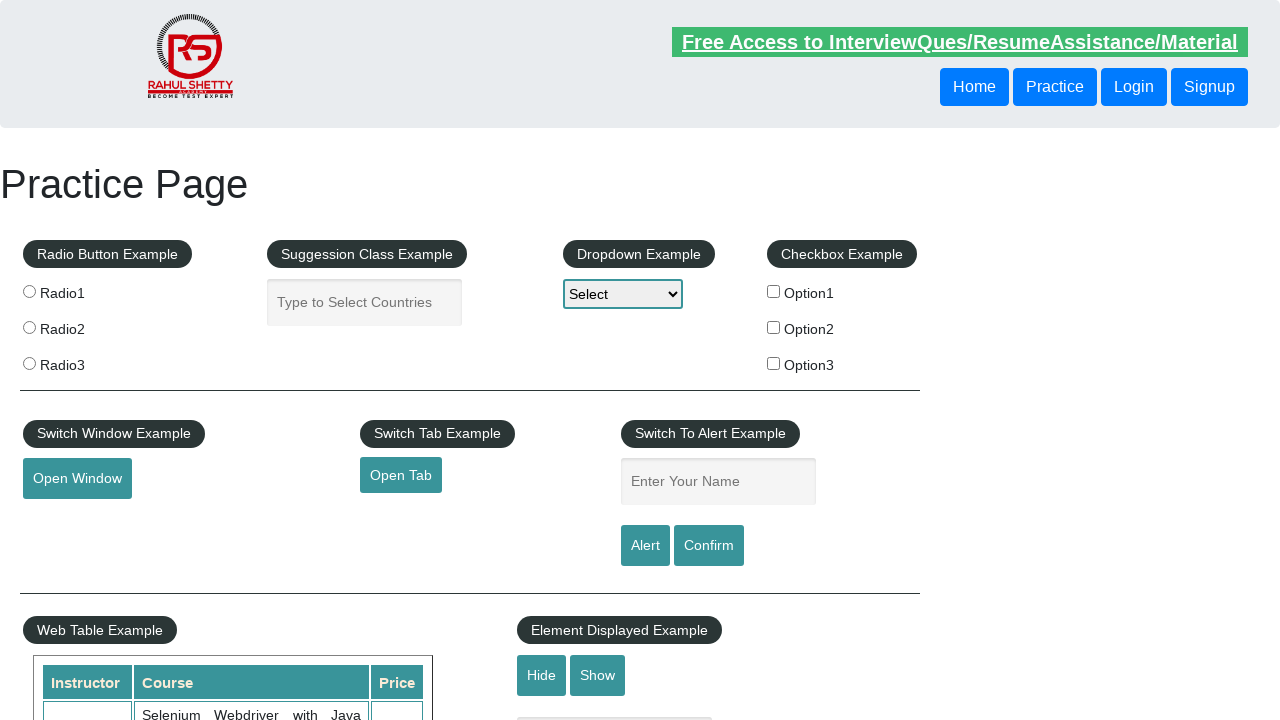

Located broken link element
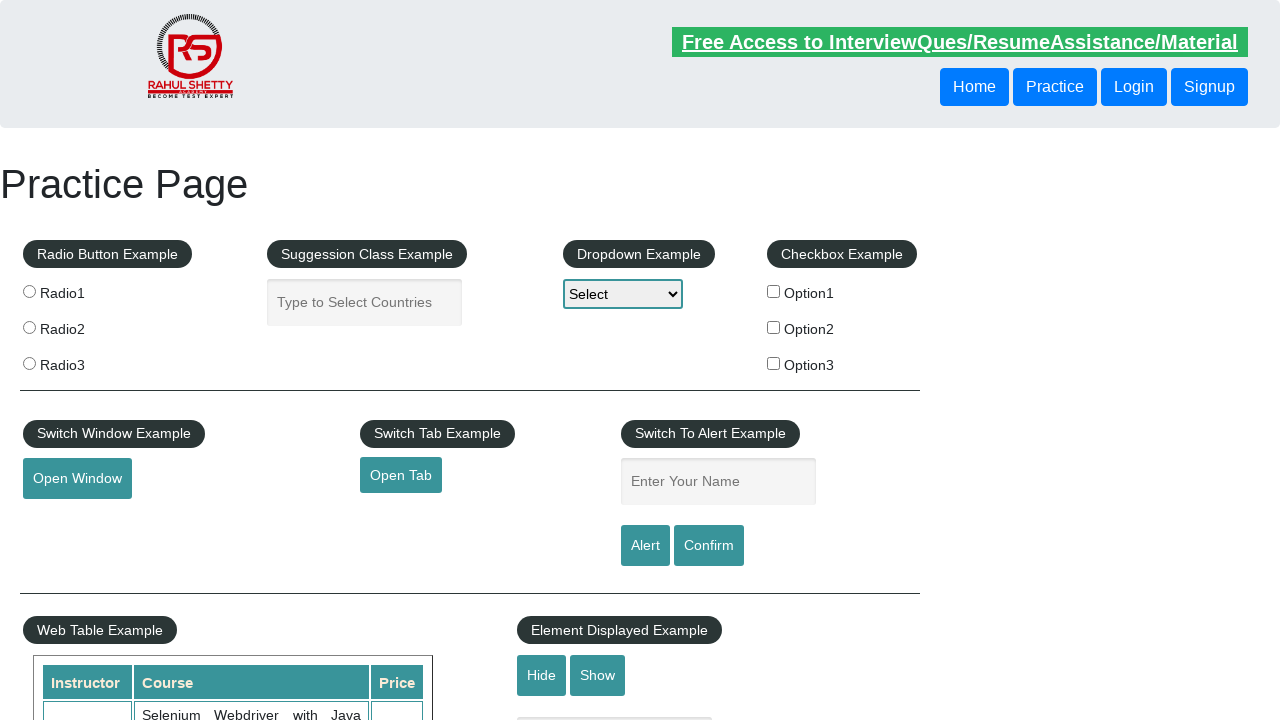

Broken link element appeared on page
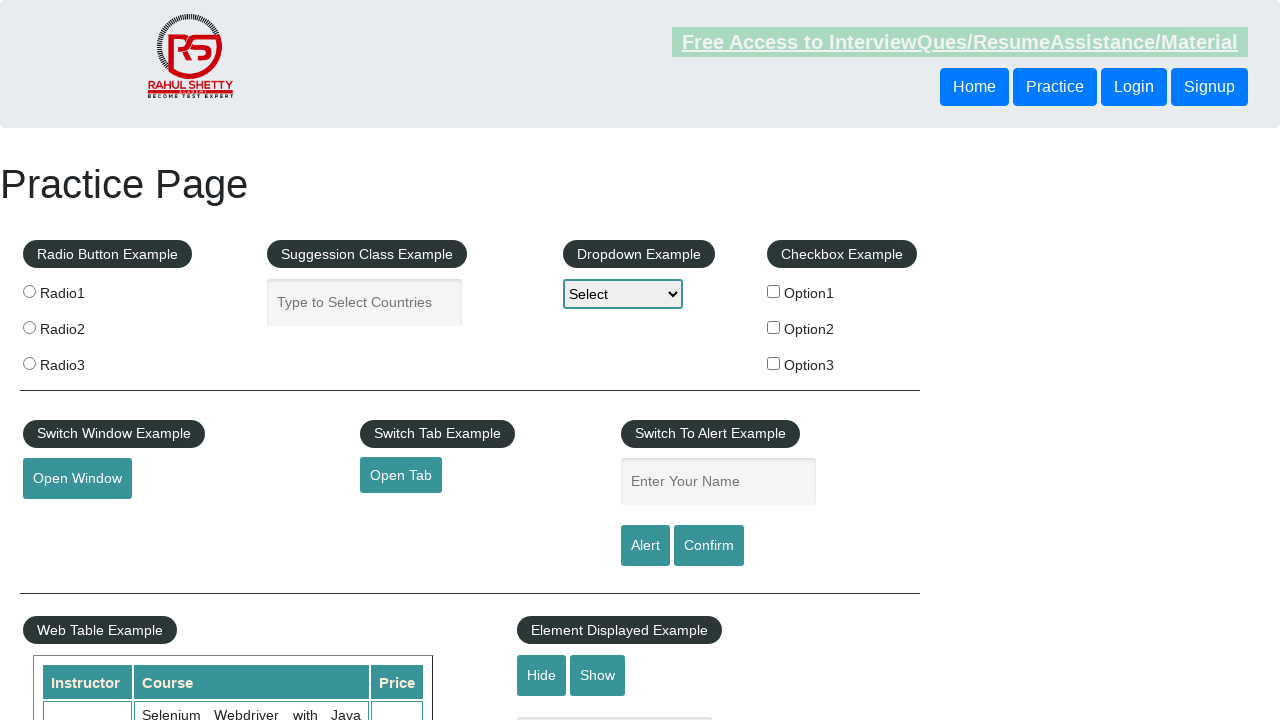

Retrieved broken link href attribute: https://rahulshettyacademy.com/brokenlink
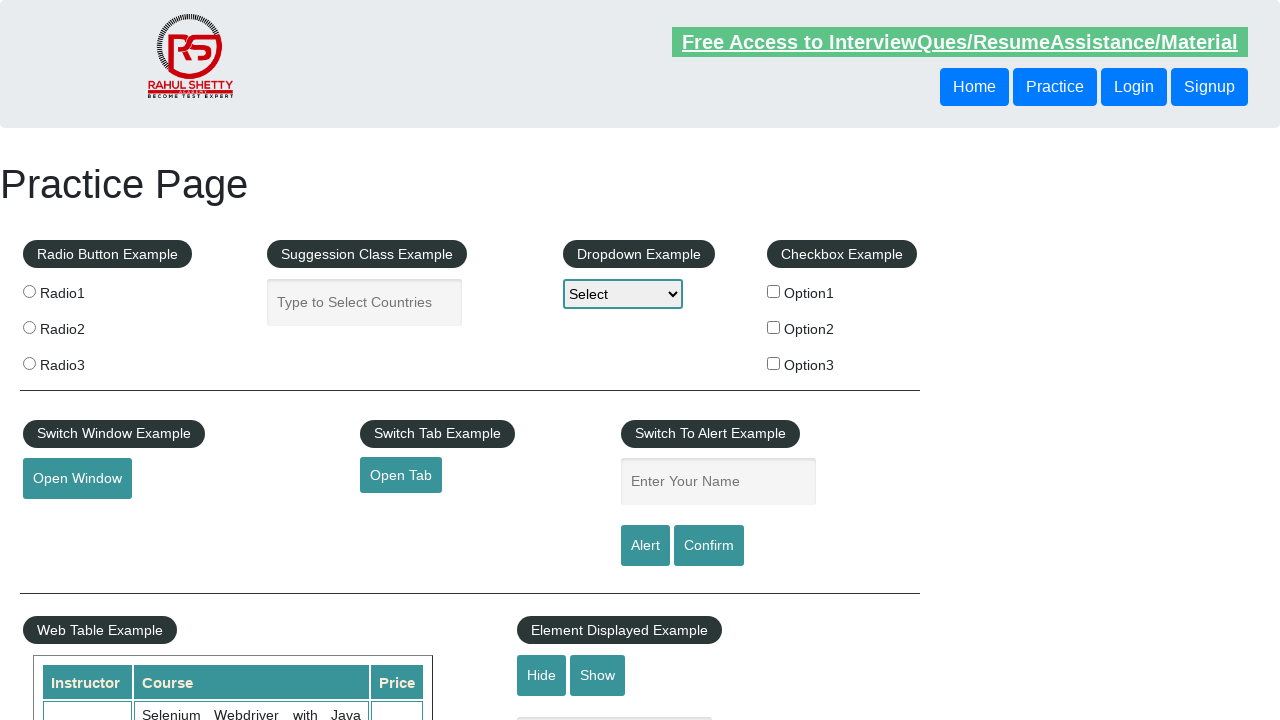

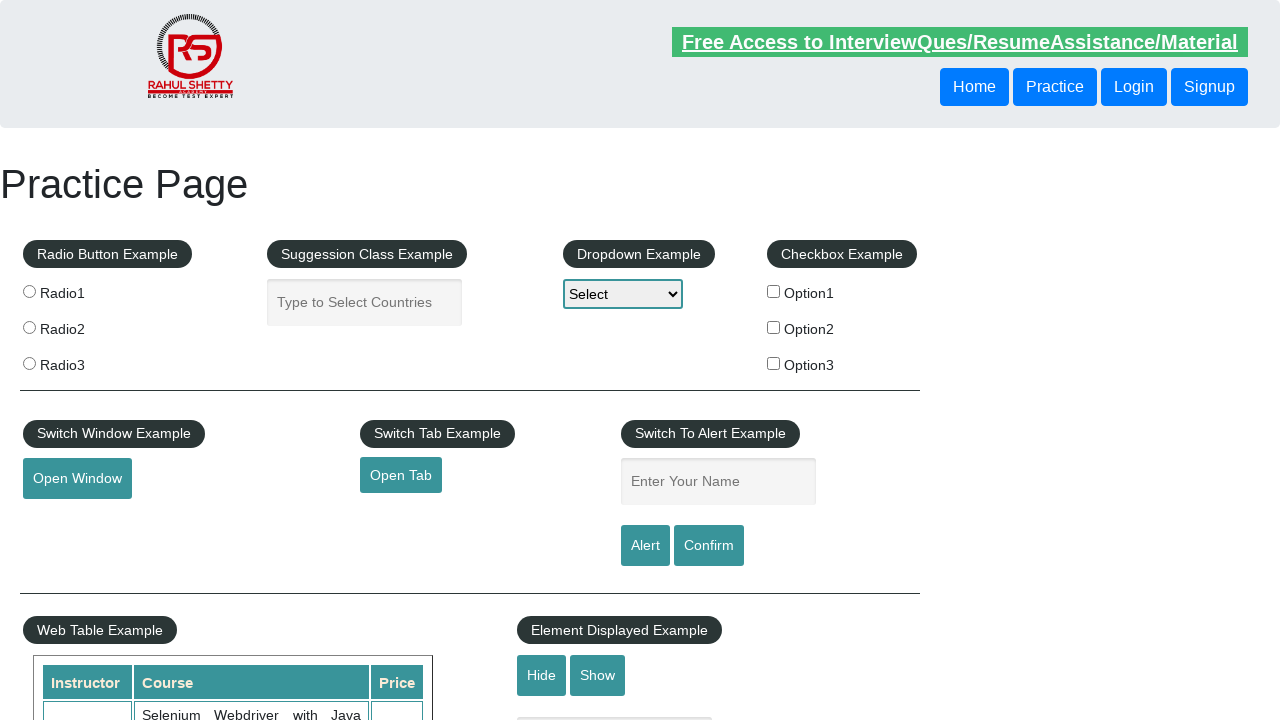